Tests scrolling functionality by scrolling to an iframe element that is initially out of view on the page

Starting URL: https://www.selenium.dev/selenium/web/scrolling_tests/frame_with_nested_scrolling_frame_out_of_view.html

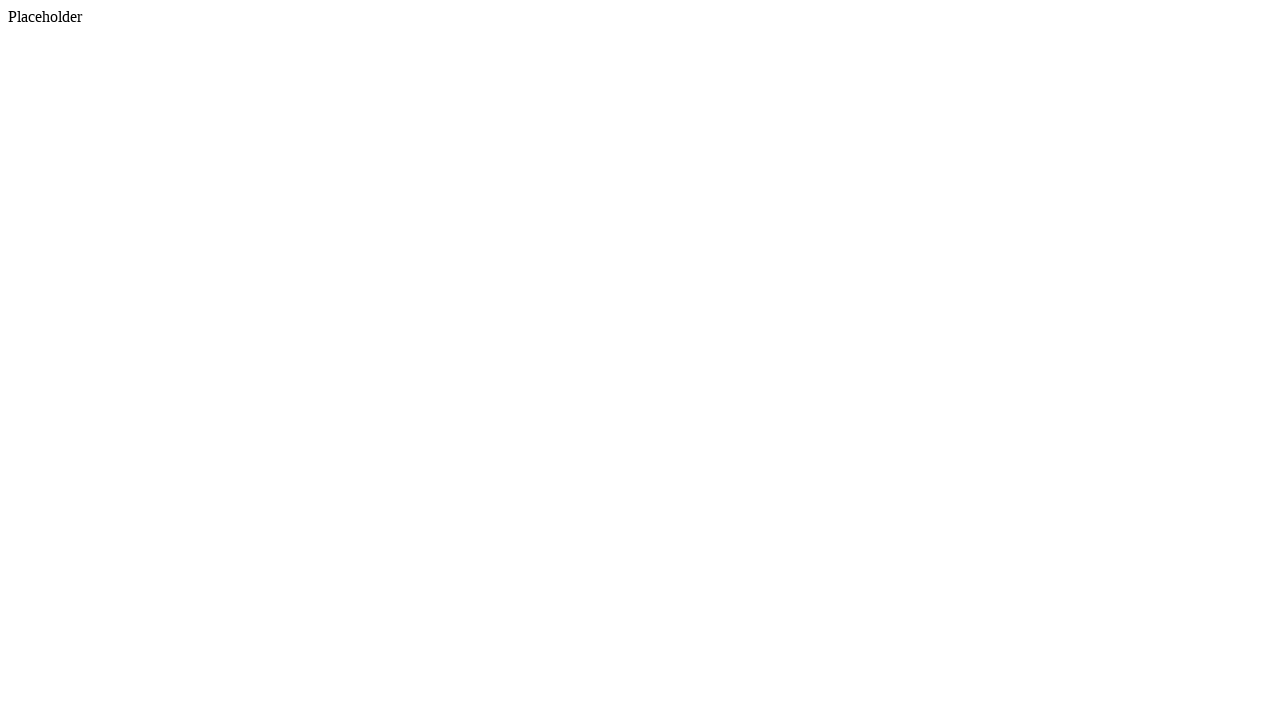

Waited for page to load (2 seconds)
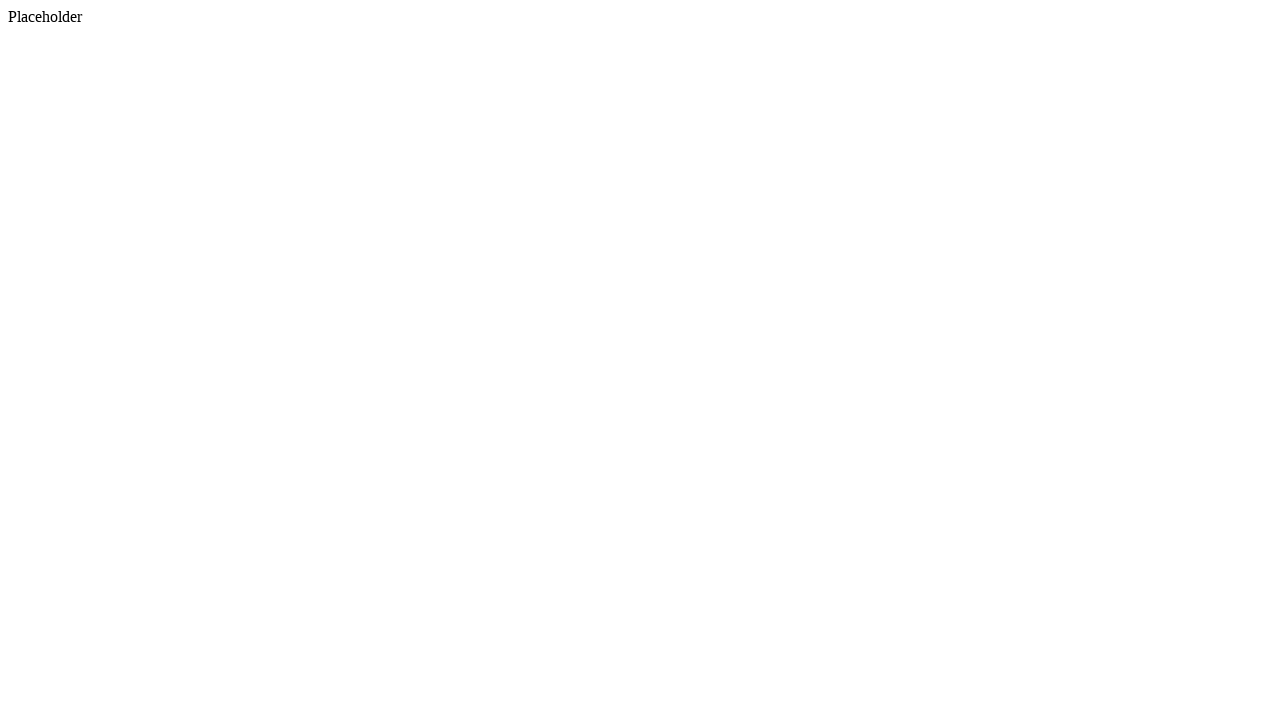

Located the nested scrolling frame iframe element
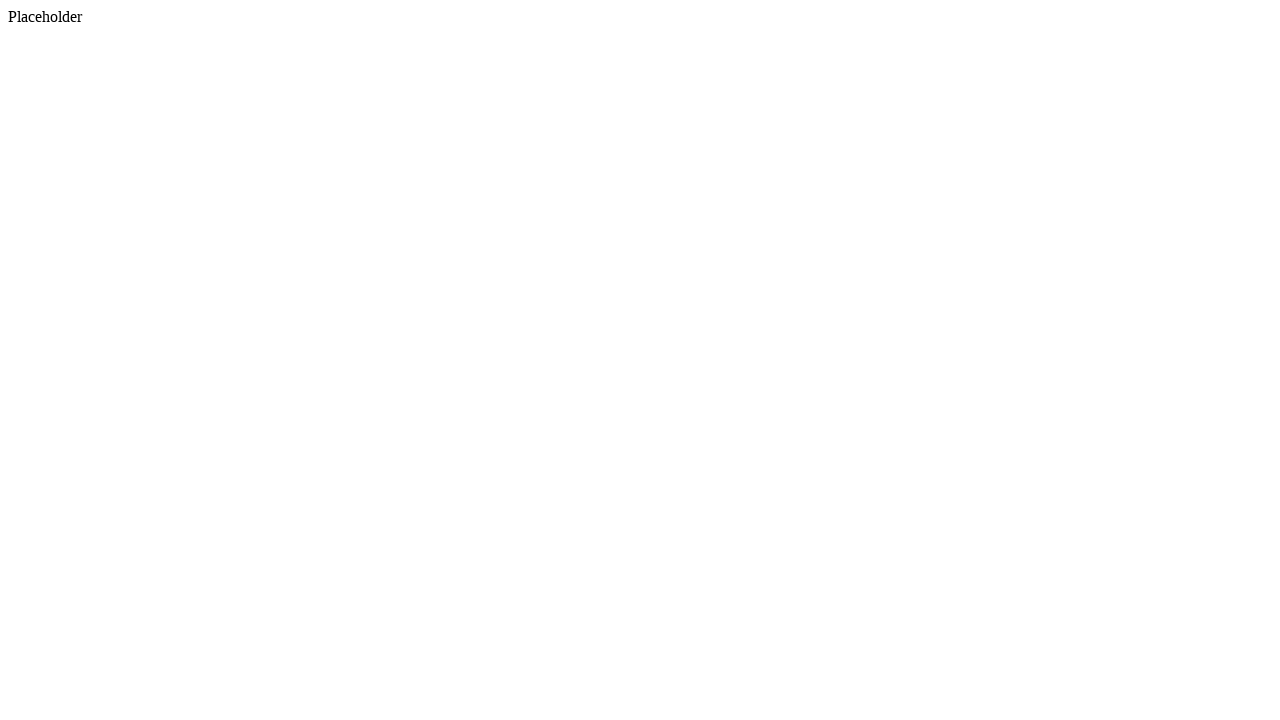

Scrolled the iframe element into view
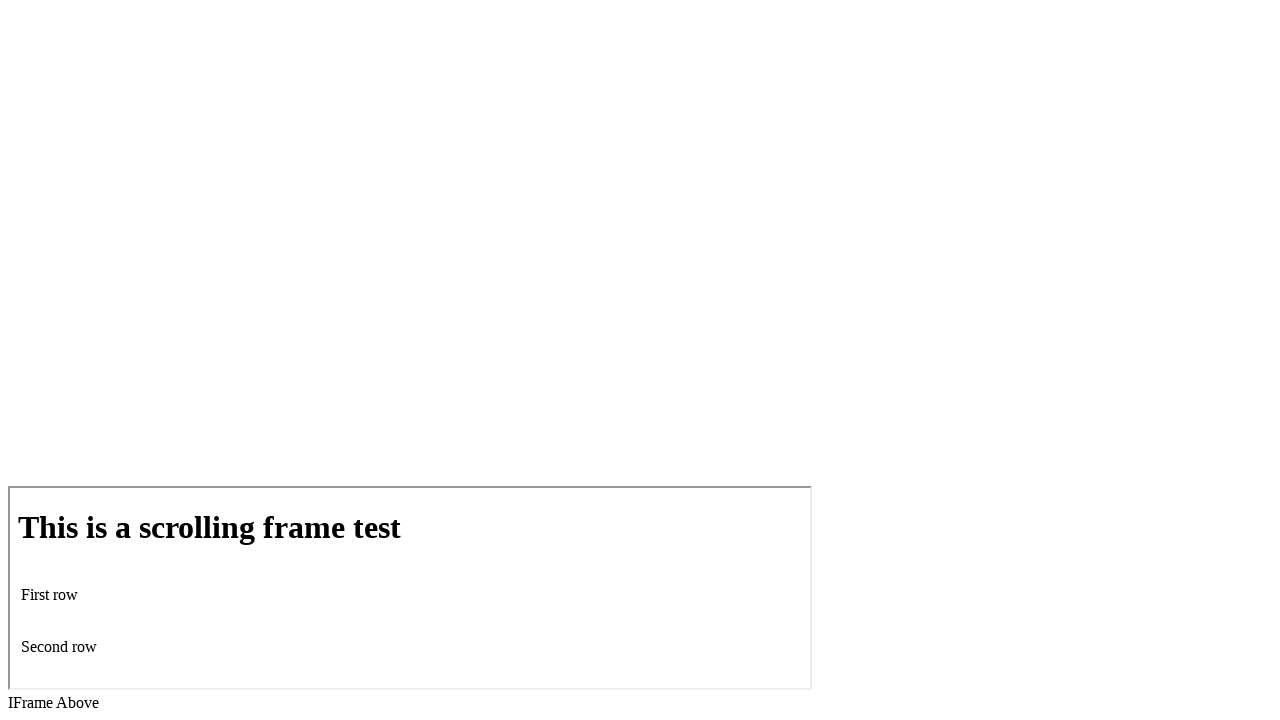

Waited to observe the scroll action (1 second)
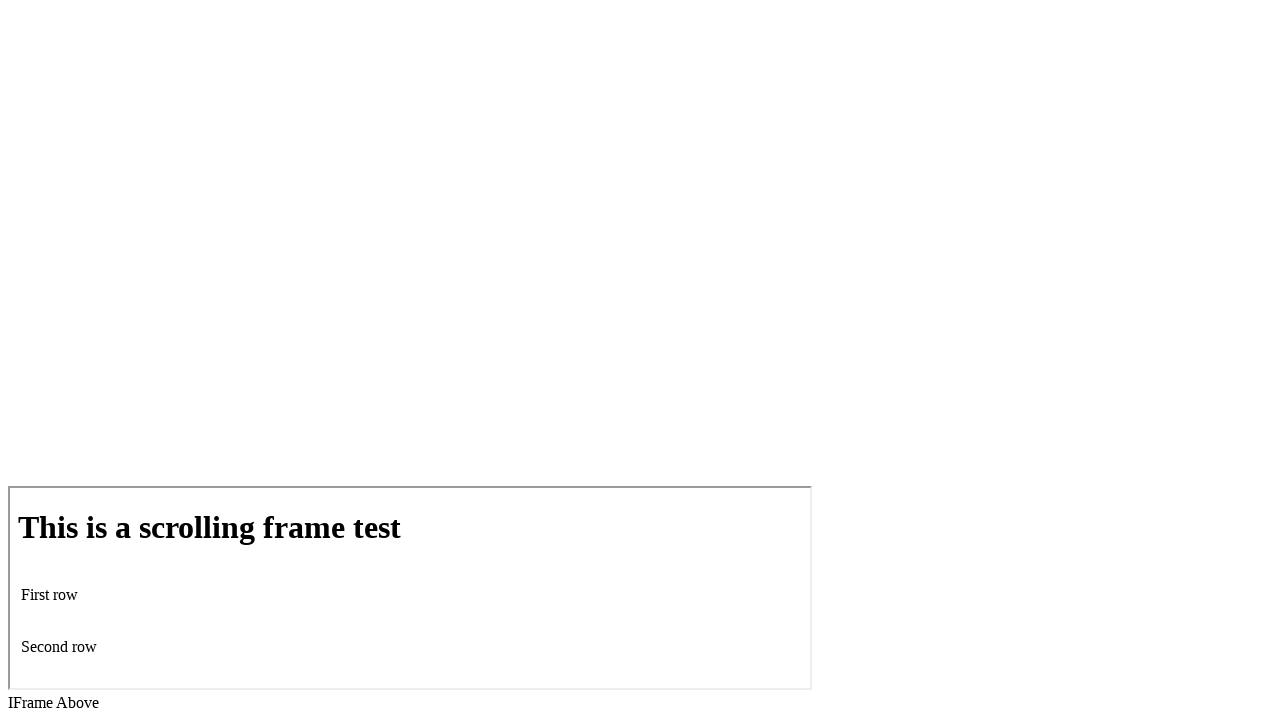

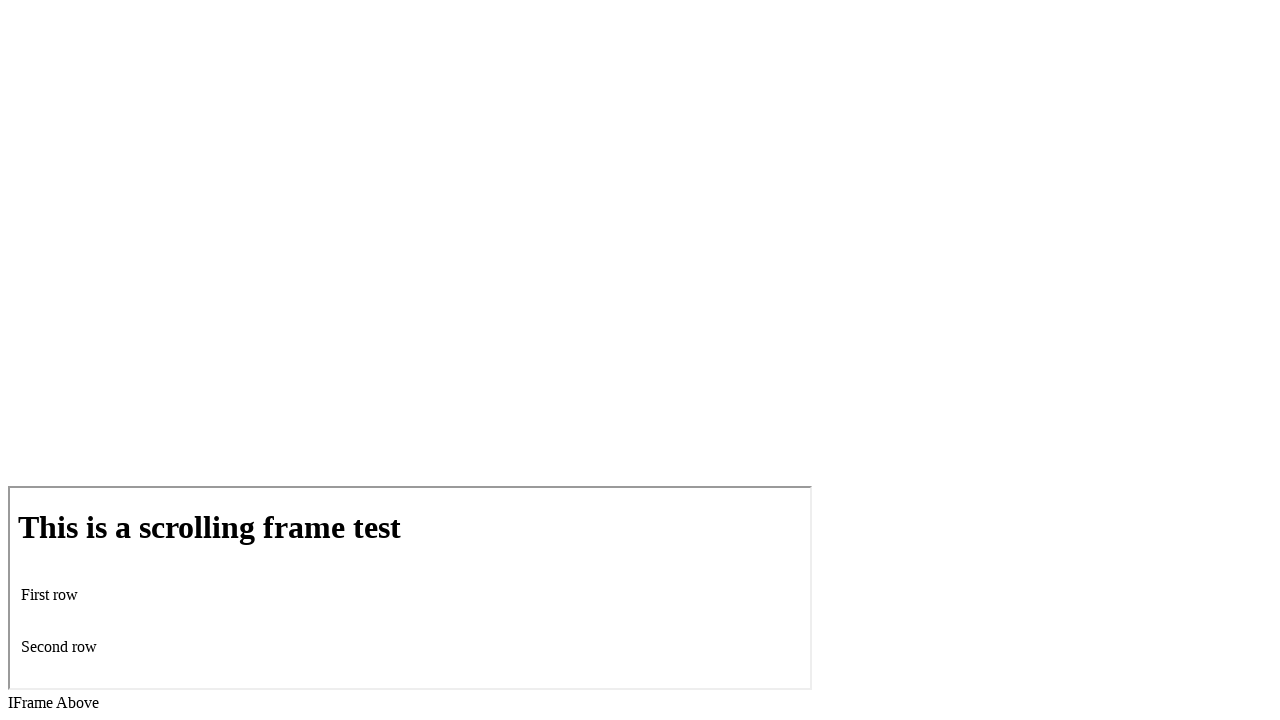